Tests various element locator strategies on a text box form page by finding elements using name and tag name selectors

Starting URL: https://demoqa.com/text-box

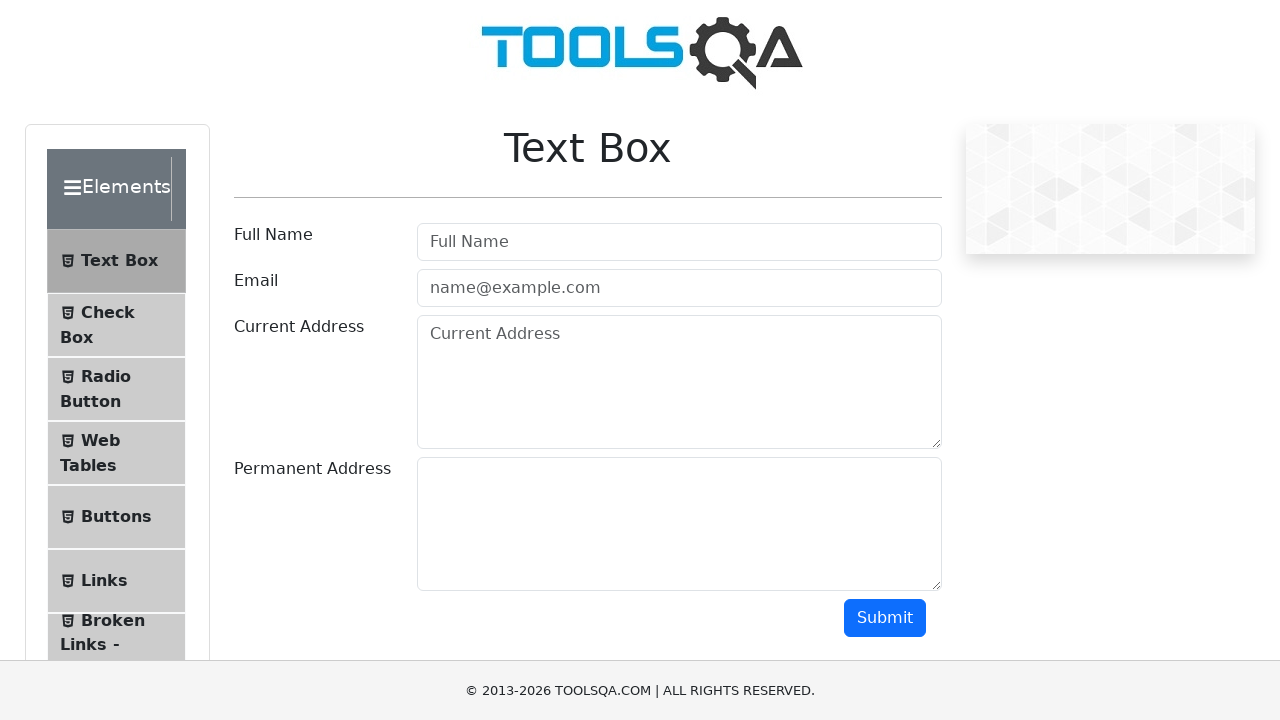

Navigated to text-box form page
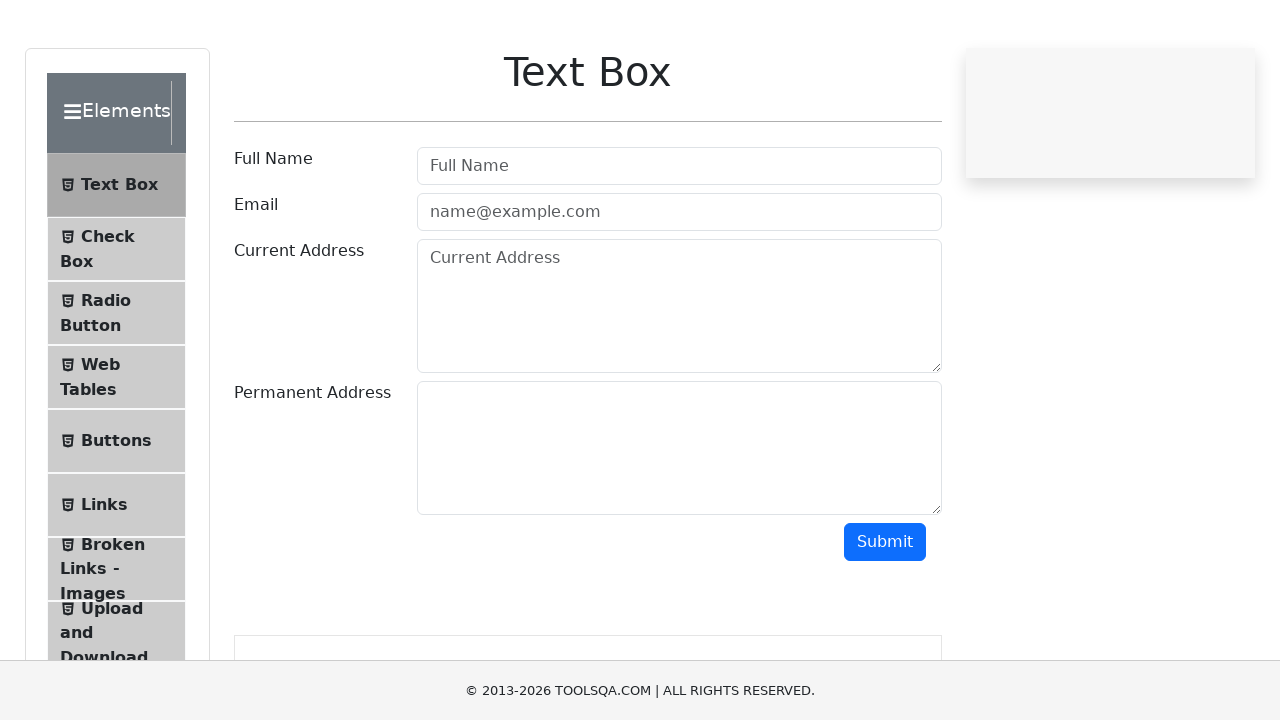

Located element by name attribute 'username'
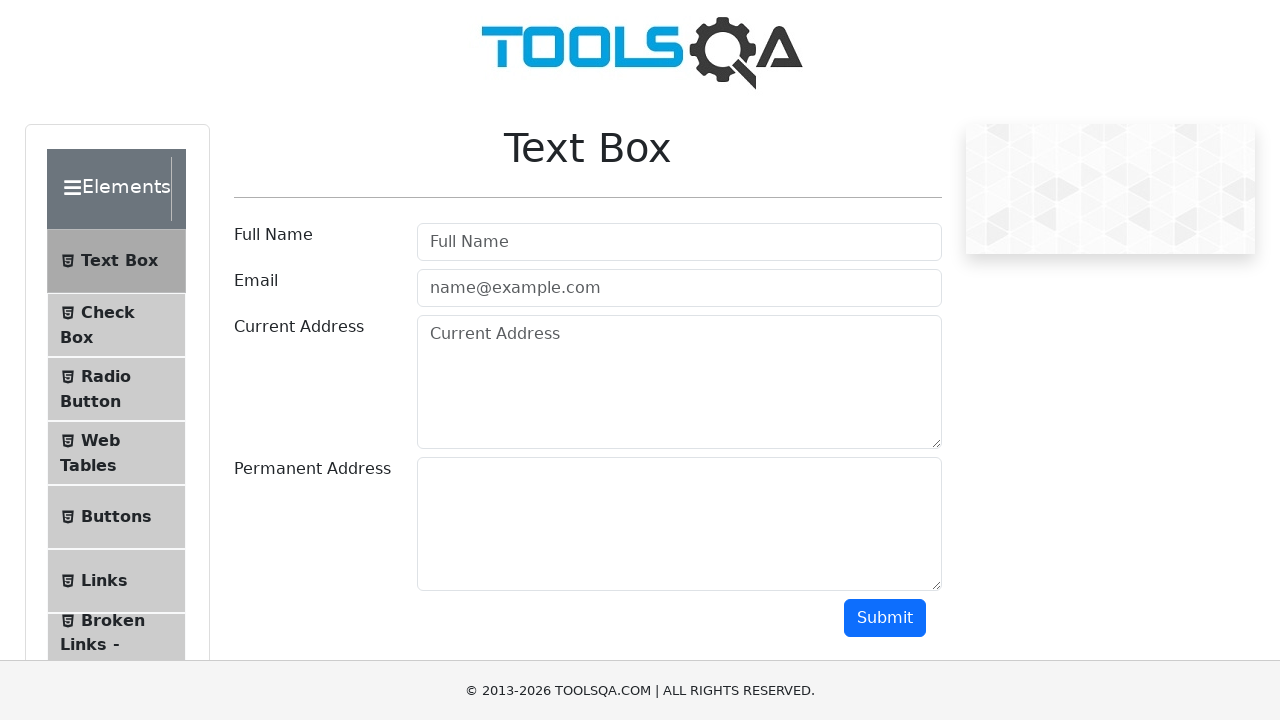

Located first h1 element on page
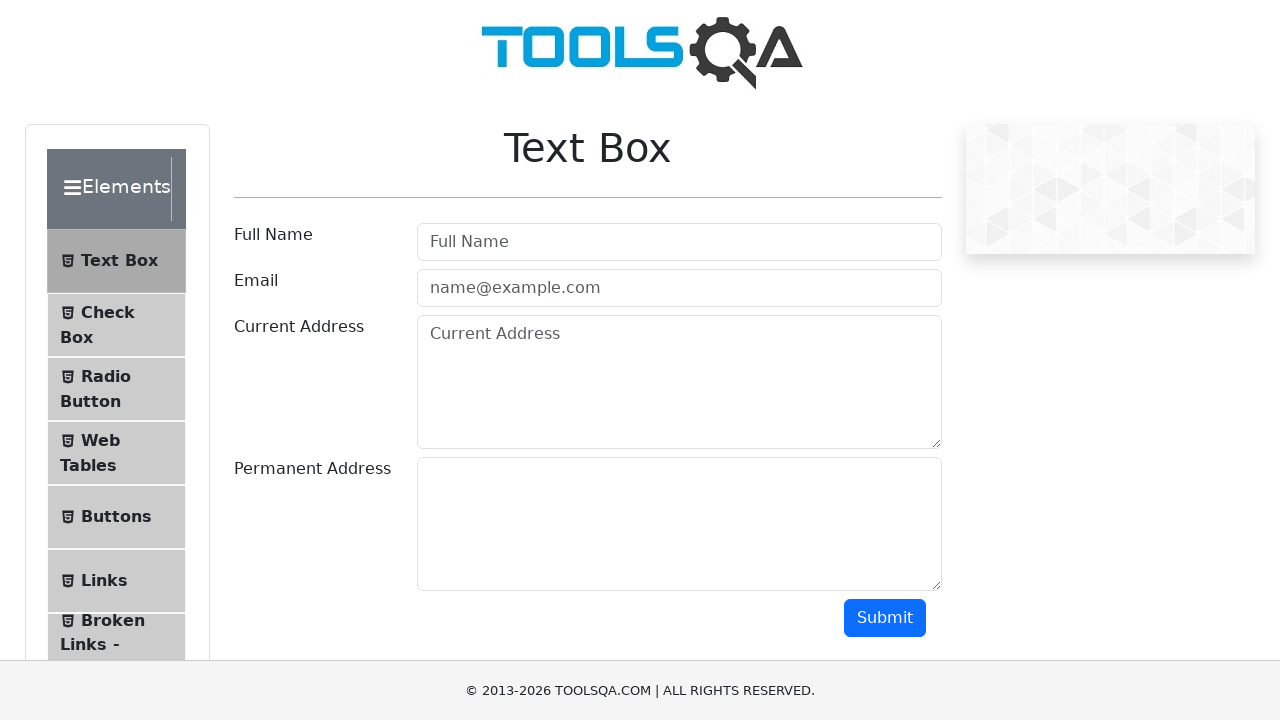

Verified h1 element exists
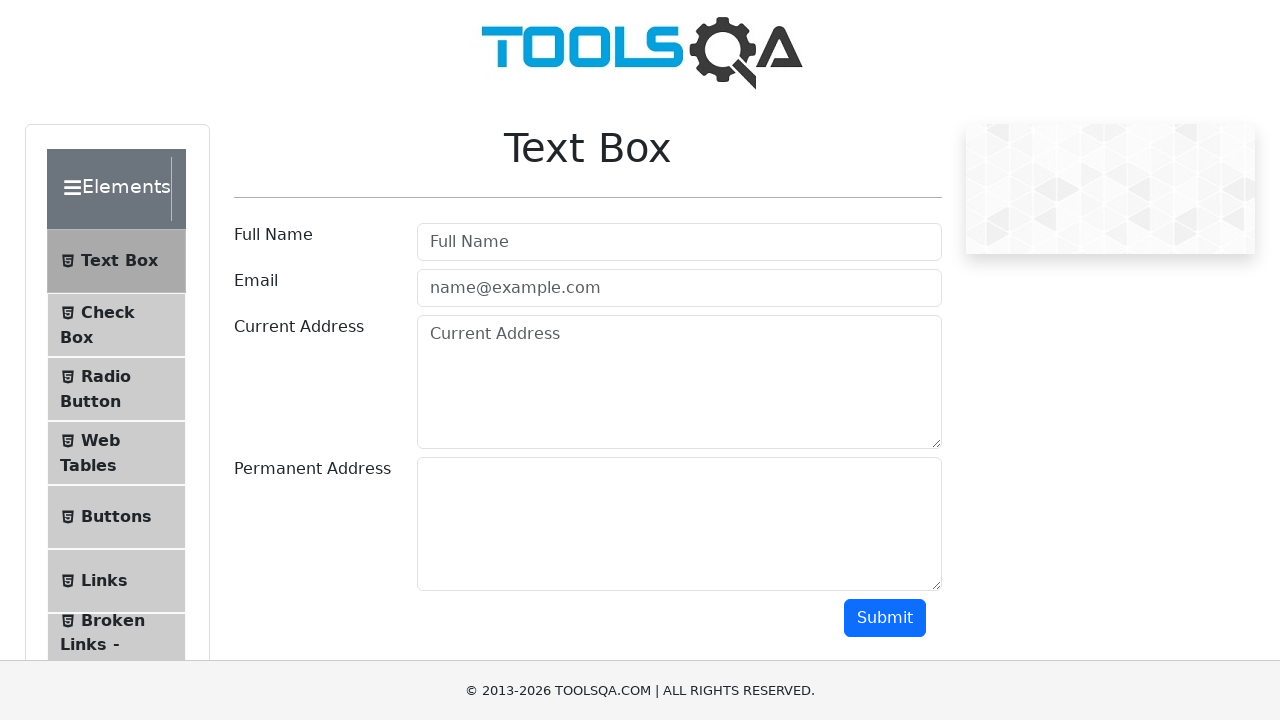

Retrieved text content from h1 element
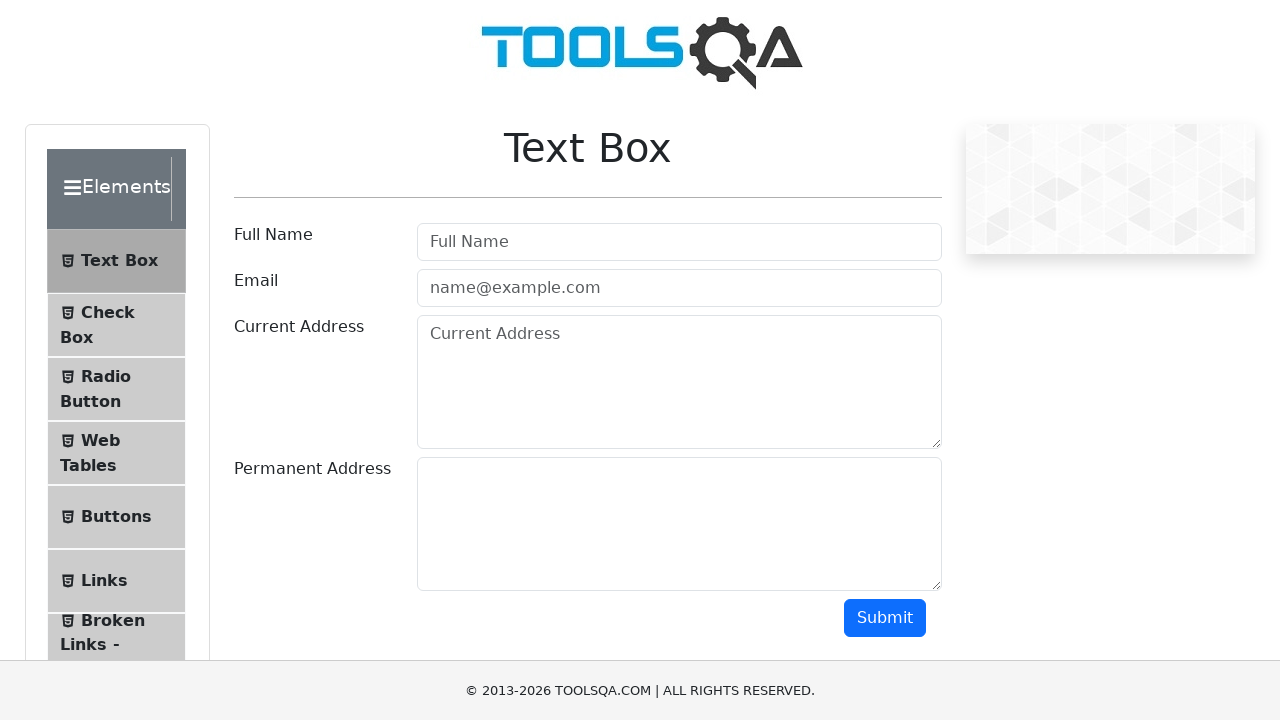

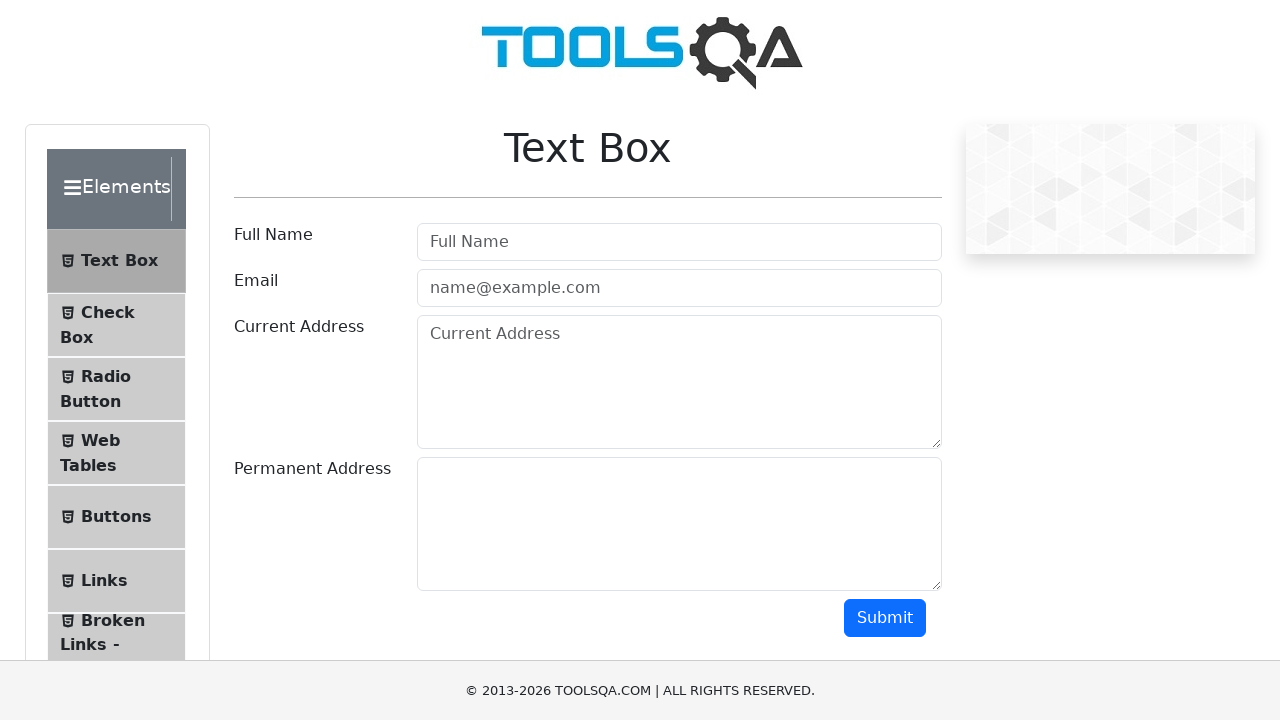